Tests drag and drop functionality within an iframe on the jQuery UI demo page by dragging an element and dropping it onto a target

Starting URL: https://jqueryui.com/droppable/

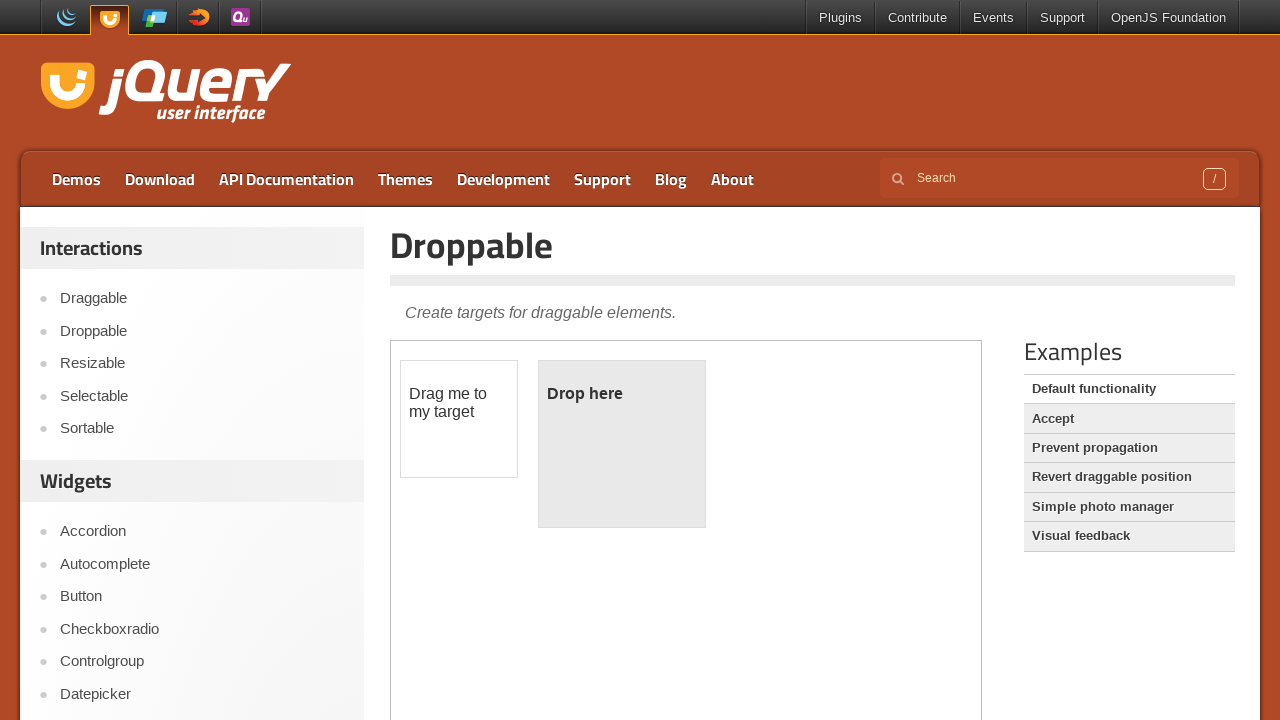

Located iframe.demo-frame containing drag and drop demo
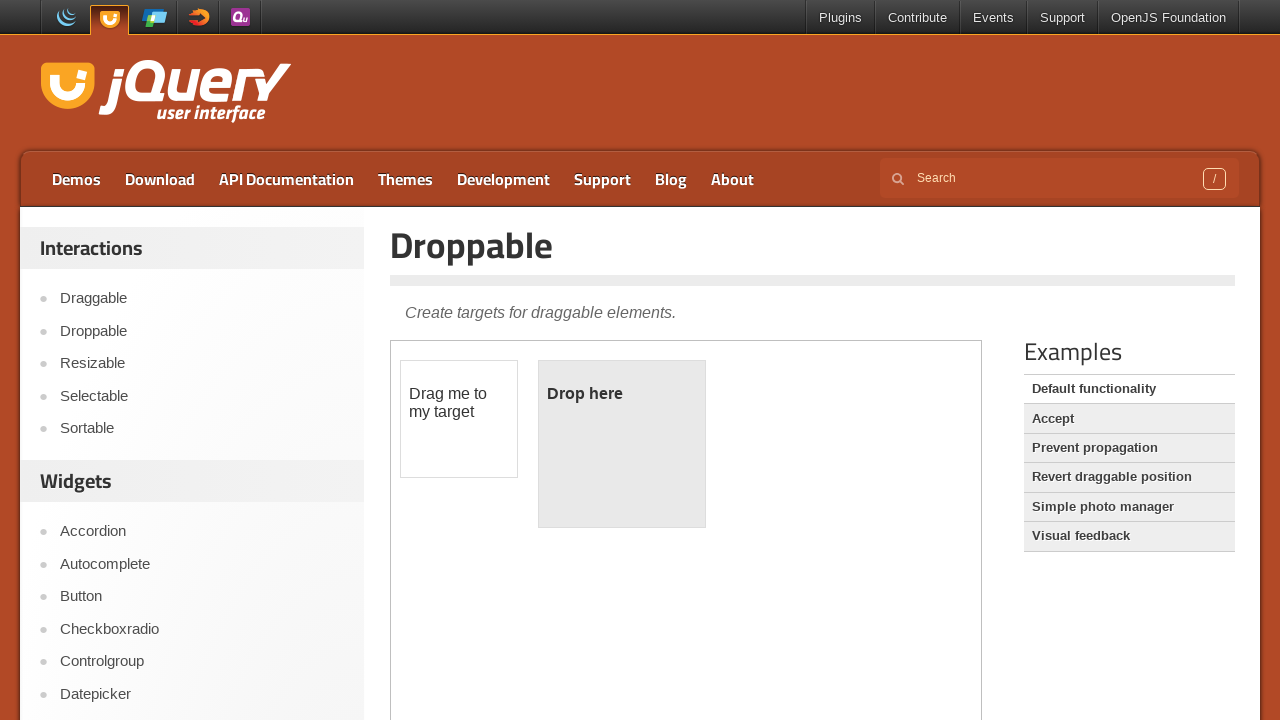

Located draggable element with id 'draggable' within iframe
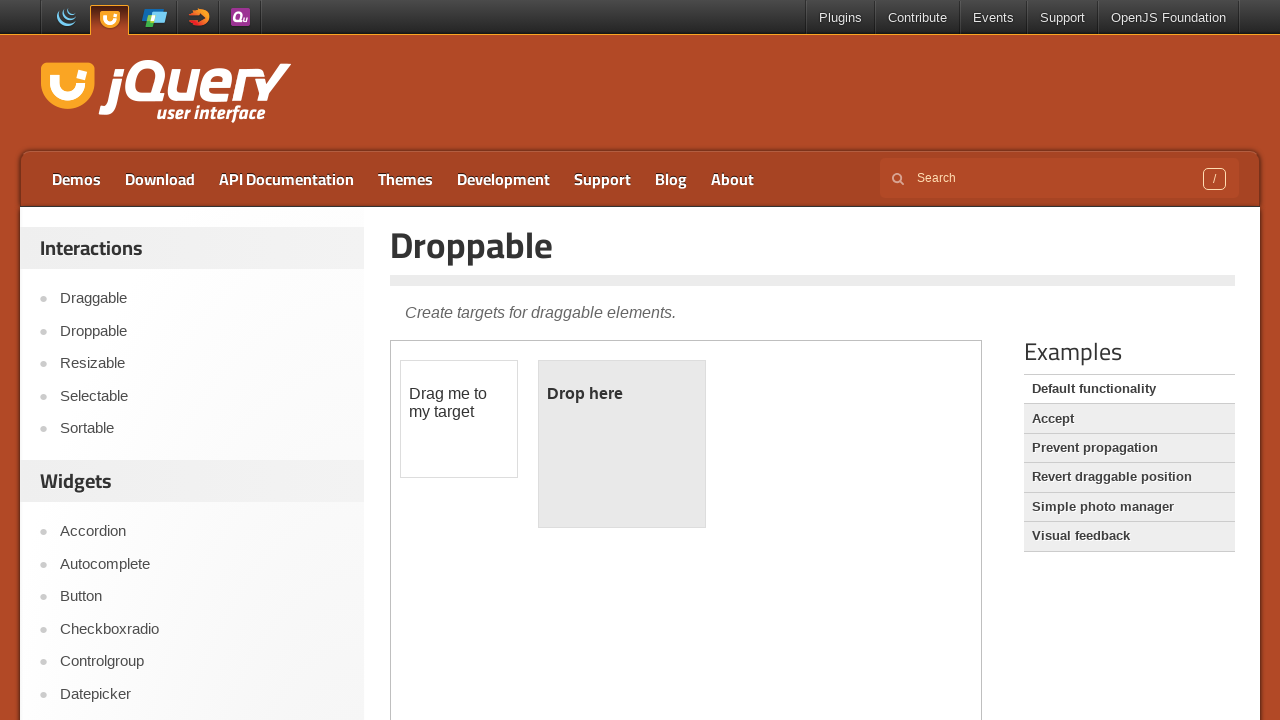

Located droppable element with id 'droppable' within iframe
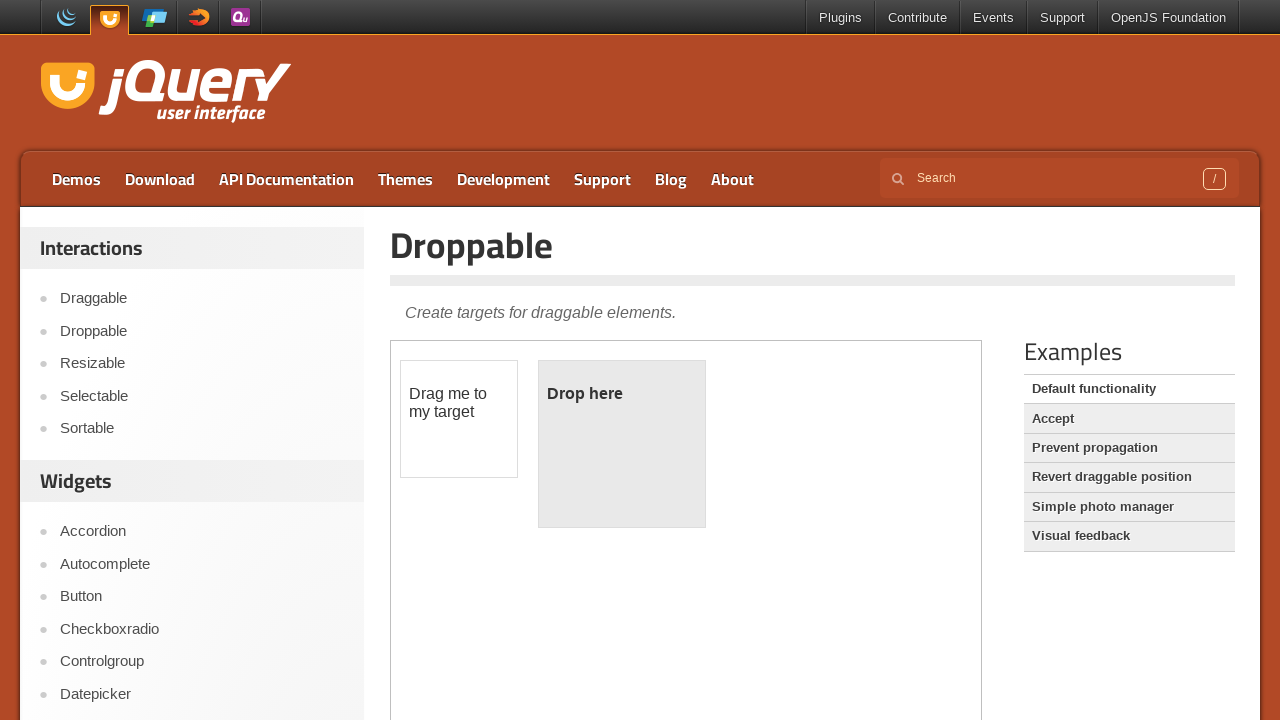

Dragged draggable element onto droppable target at (622, 444)
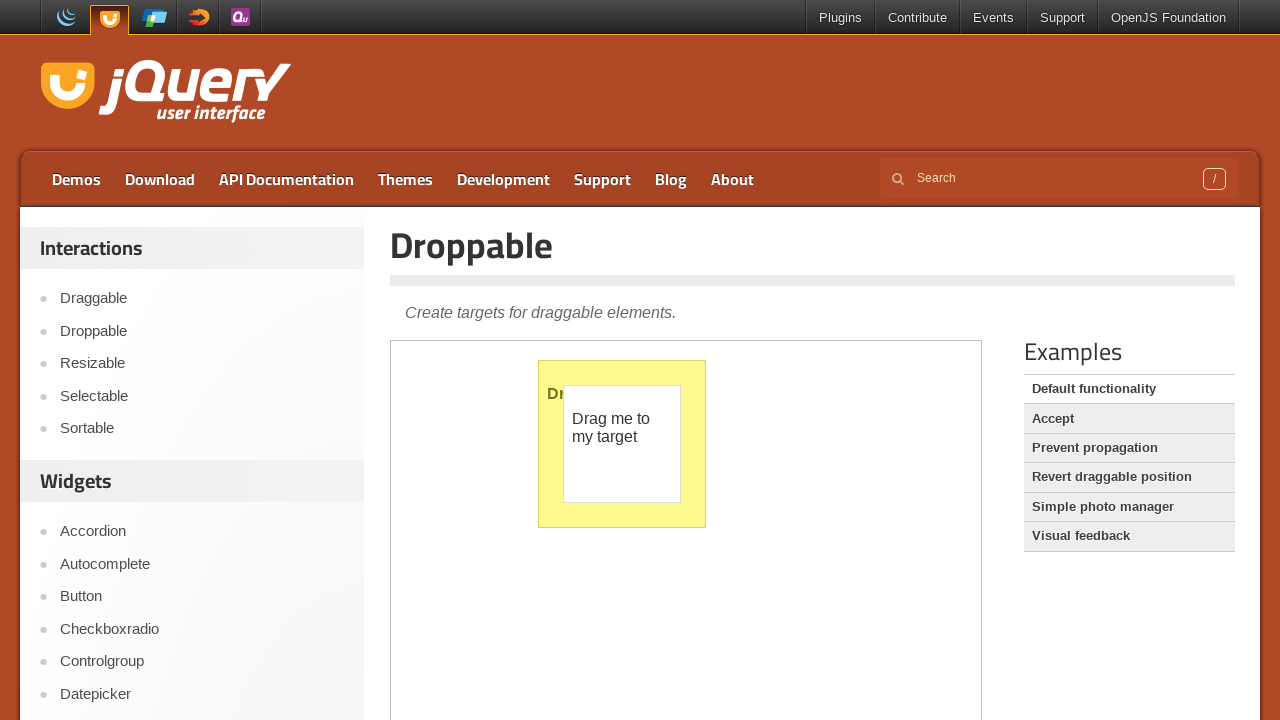

Retrieved text content from first paragraph element on main page
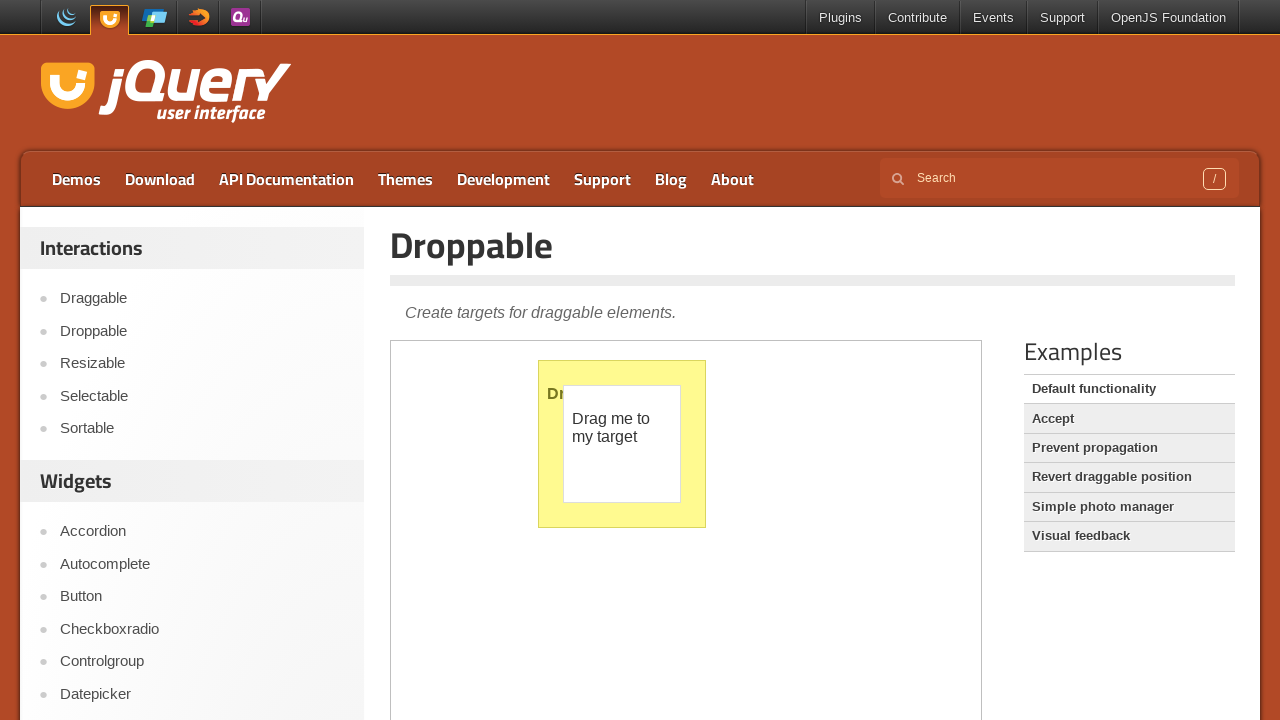

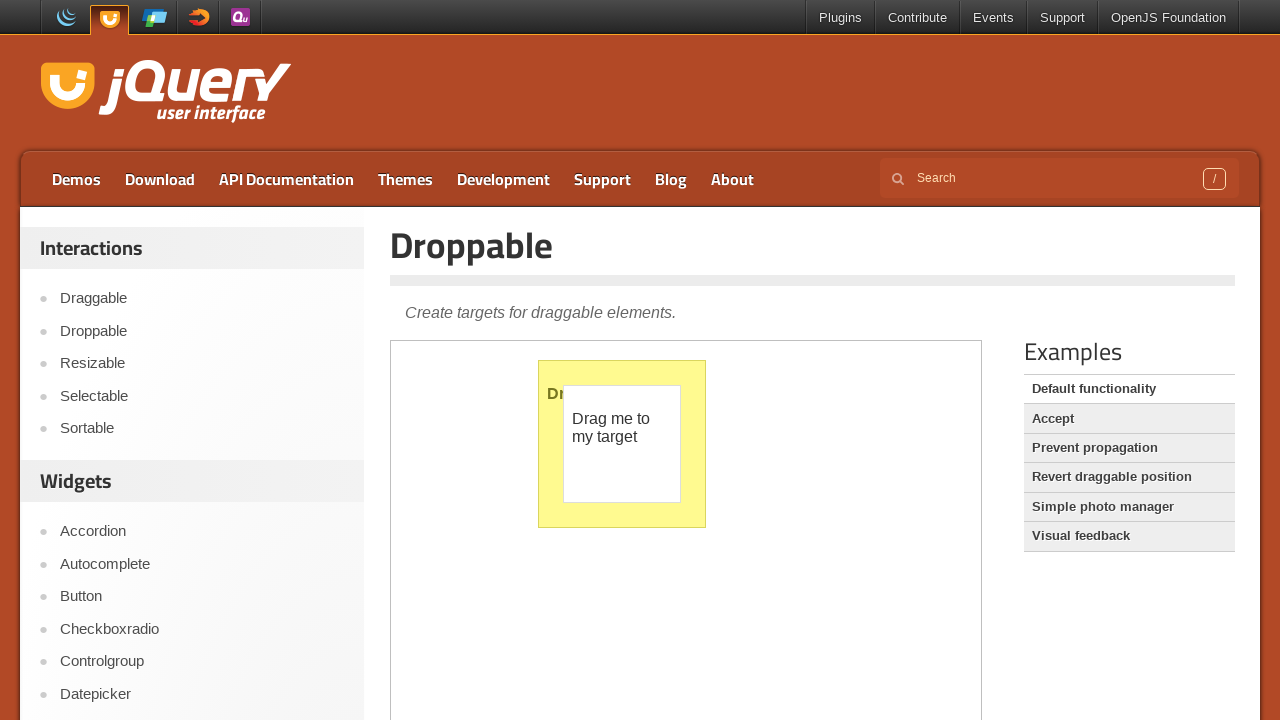